Tests multi-window handling by clicking a button to open multiple windows, then switching between them and filling form fields in each window

Starting URL: https://www.hyrtutorials.com/p/window-handles-practice.html

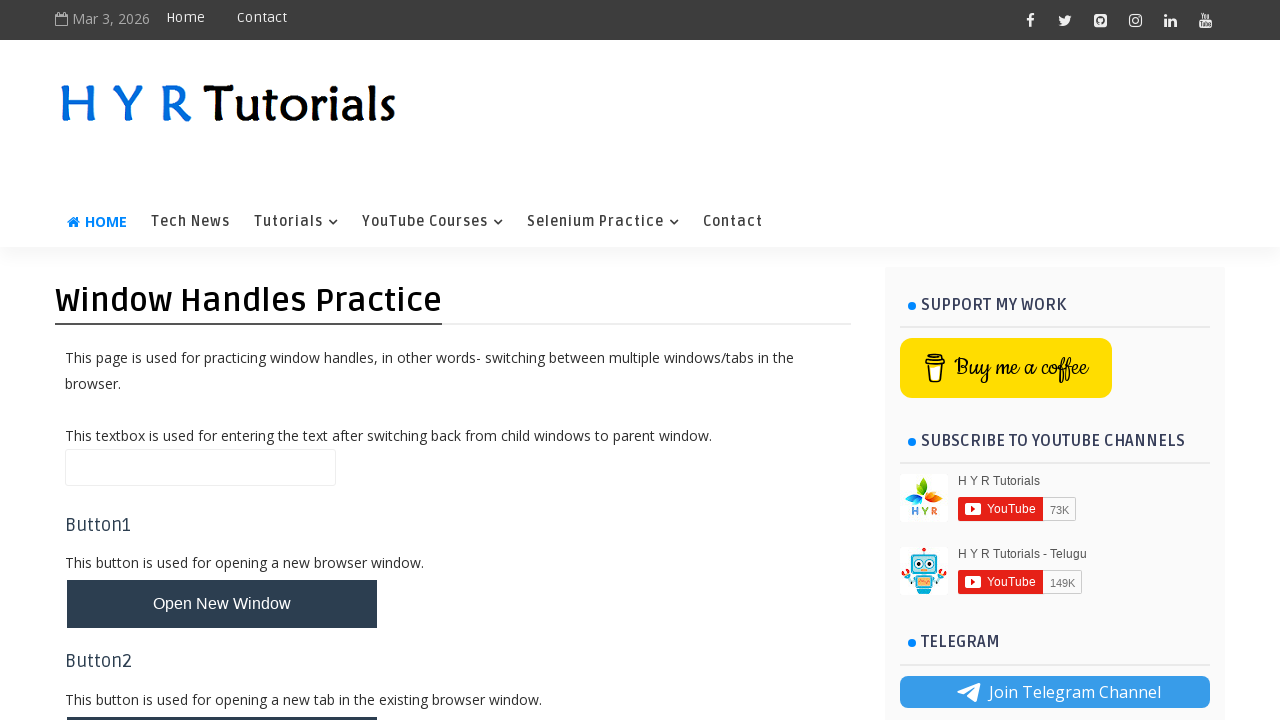

Clicked button to open multiple windows at (222, 361) on #newWindowsBtn
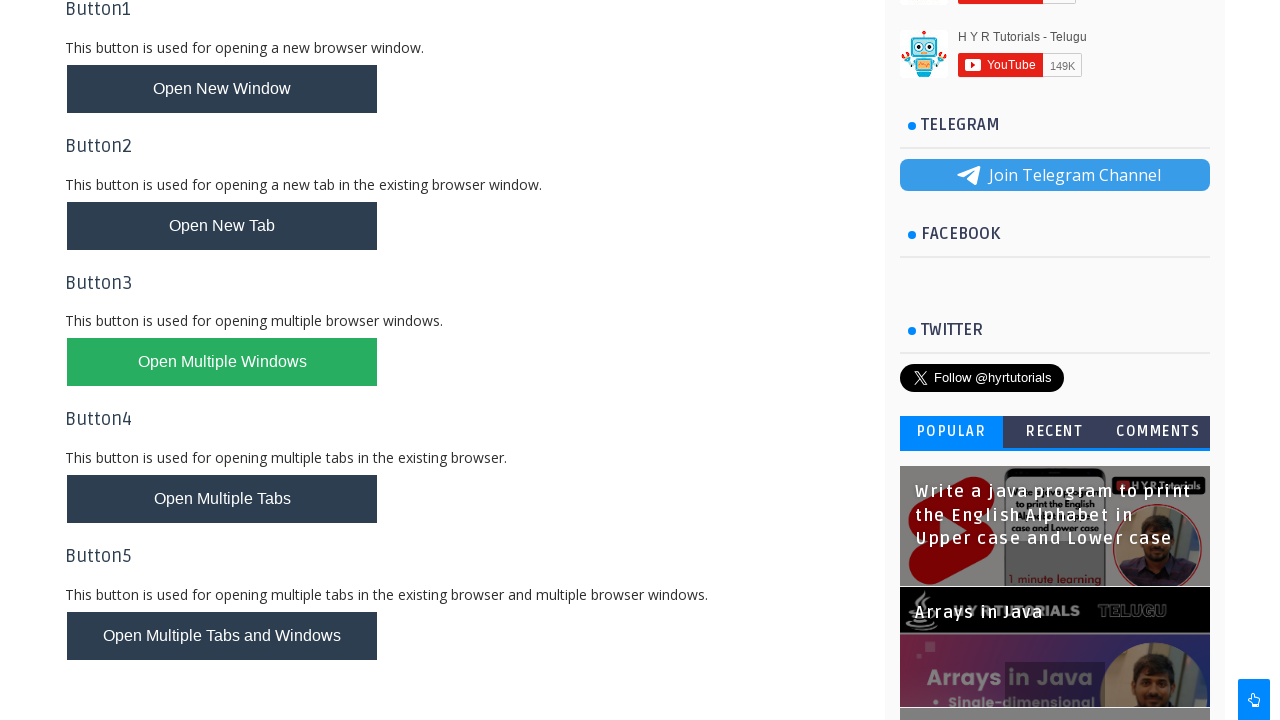

Waited for new windows to open
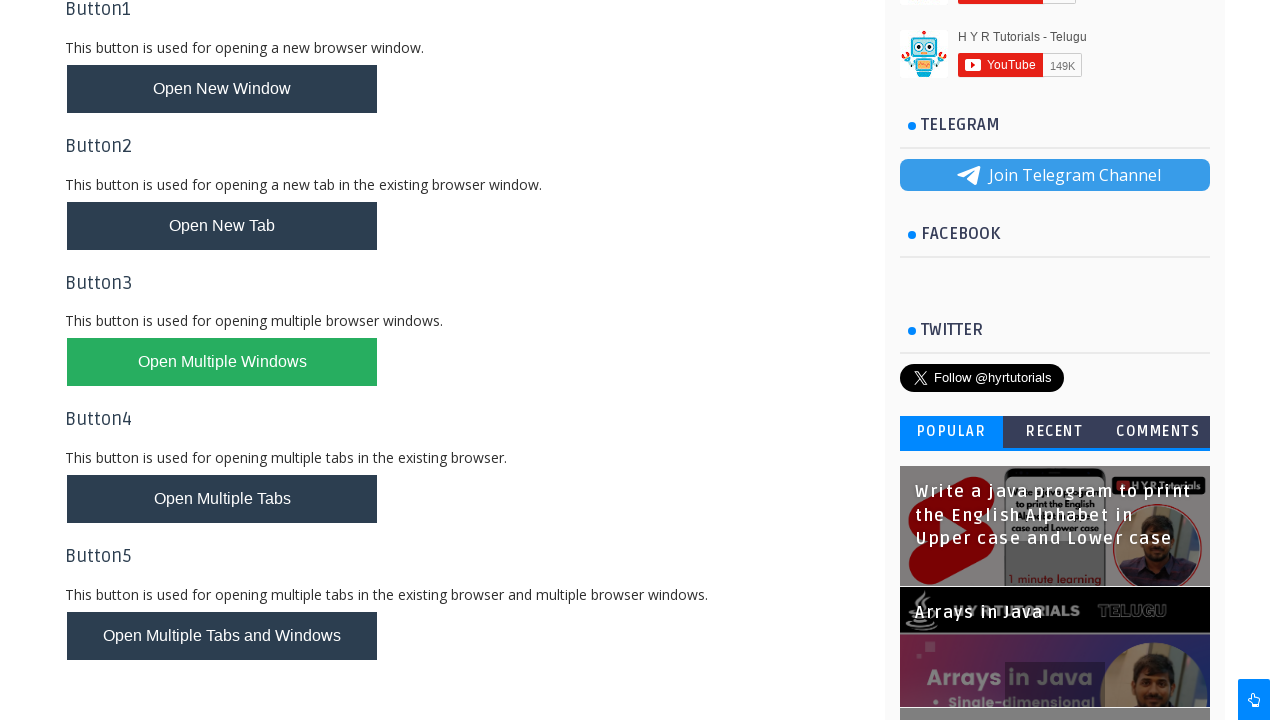

Retrieved all open pages from context
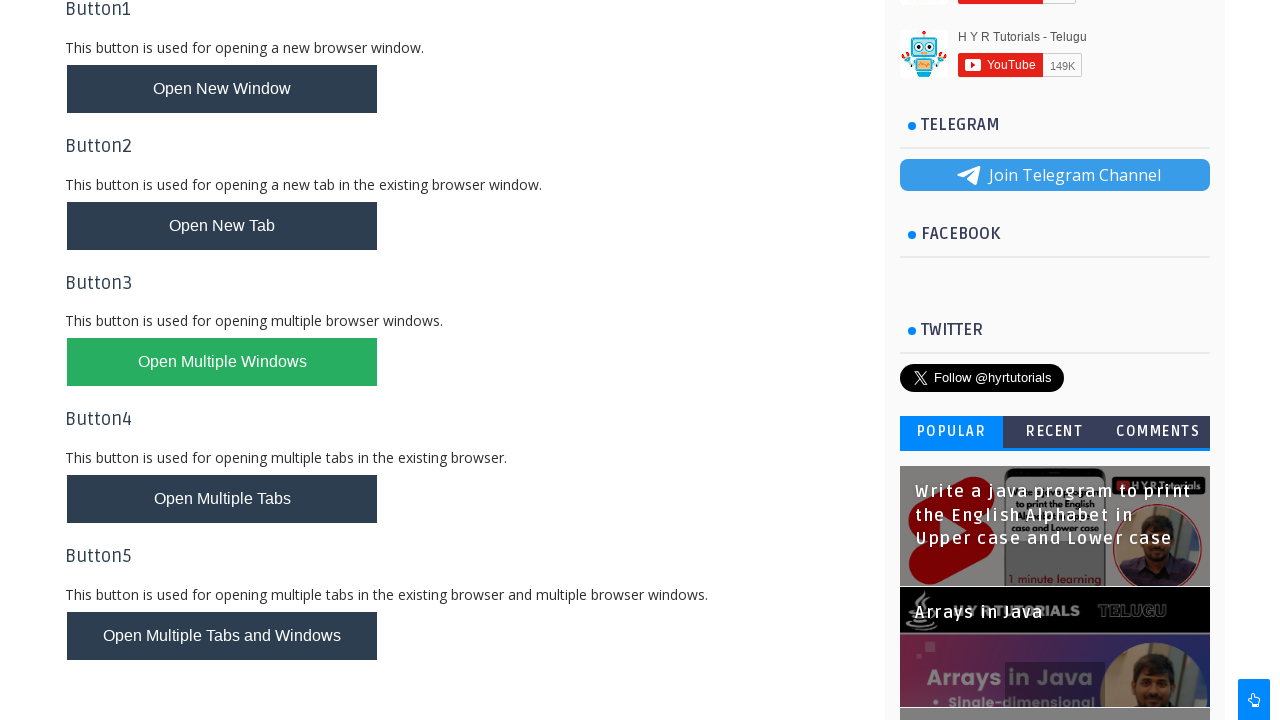

Closed third window
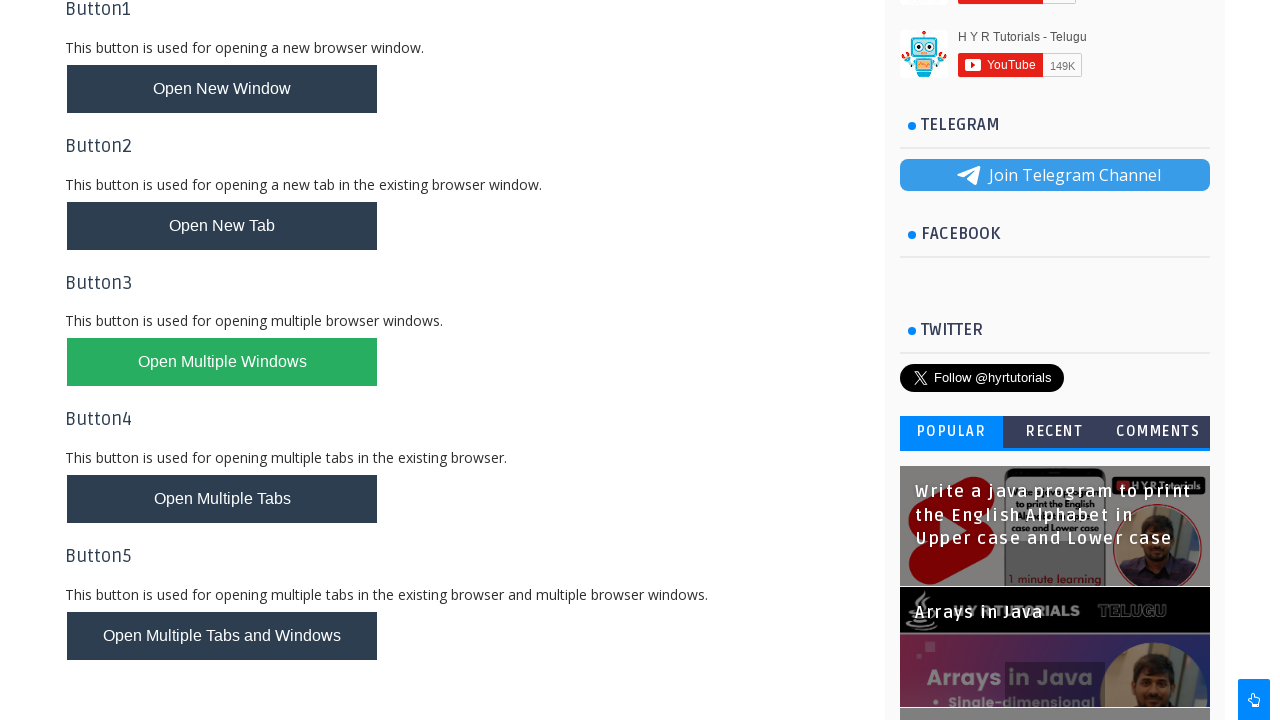

Second window loaded
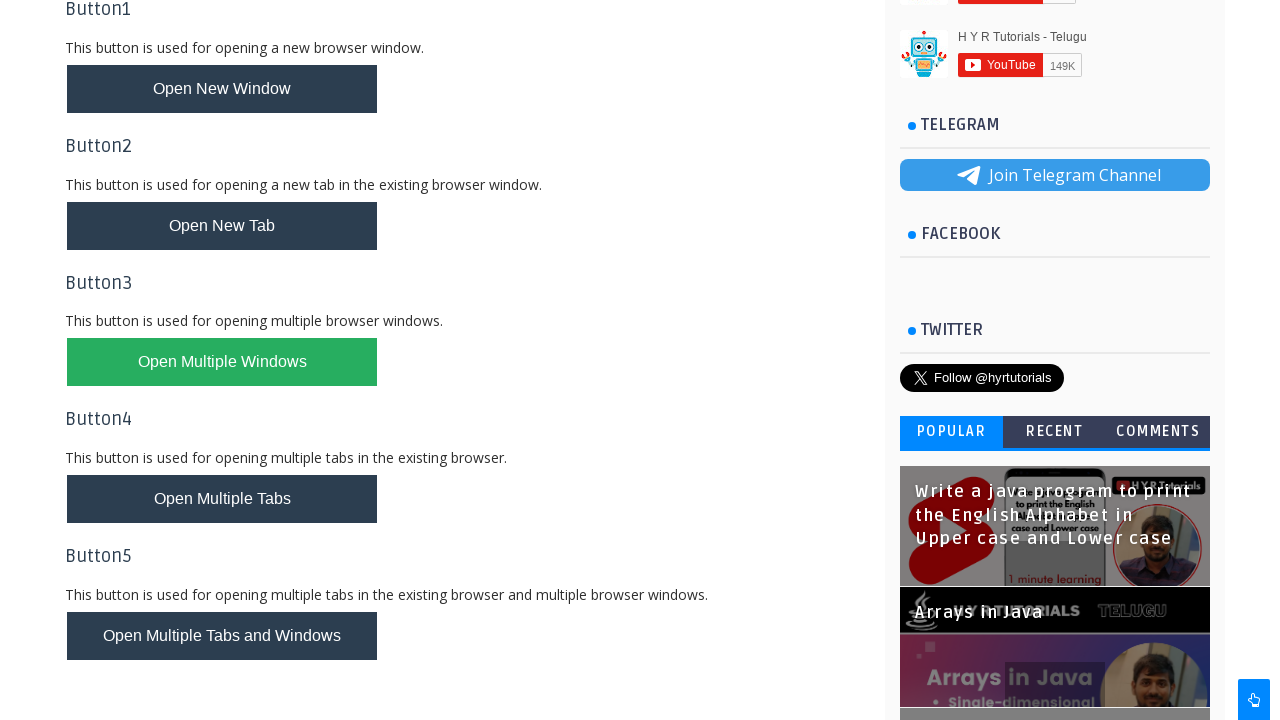

Filled firstName field with 'Mangesh' in second window on #firstName
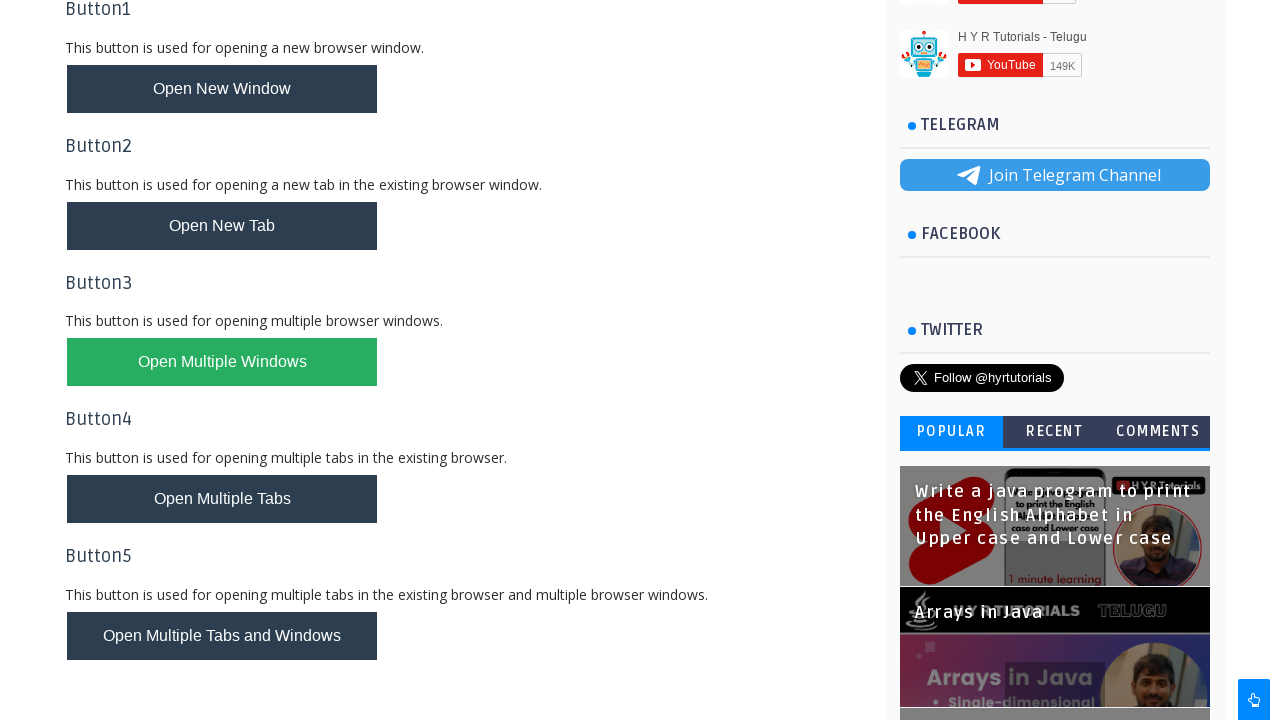

Brought parent window to front
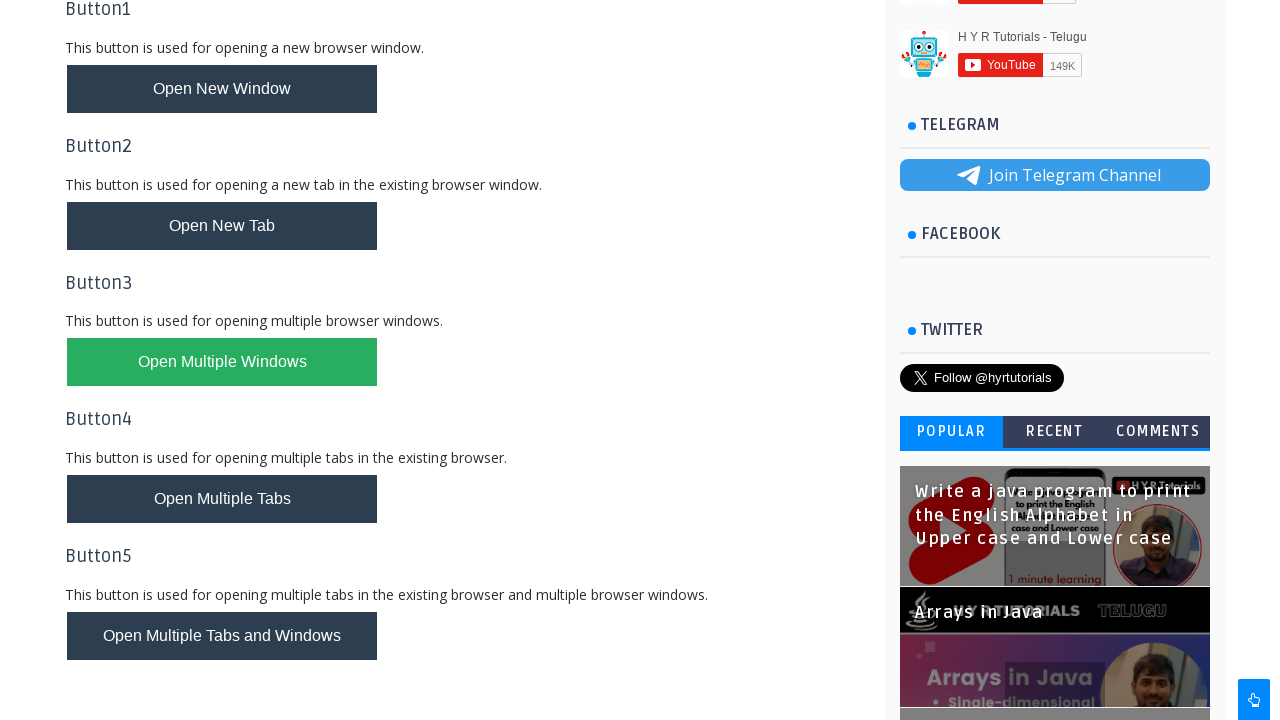

Filled name field with 'Reddy' in parent window on #name
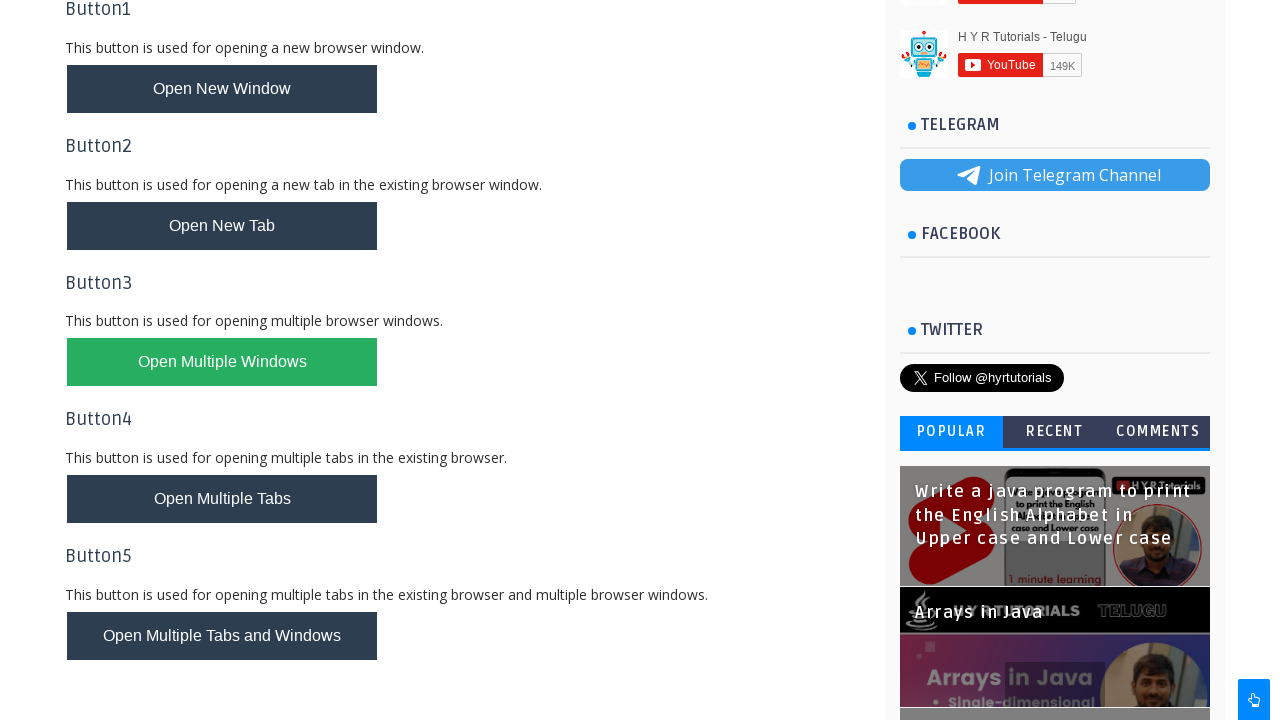

Brought second window to front
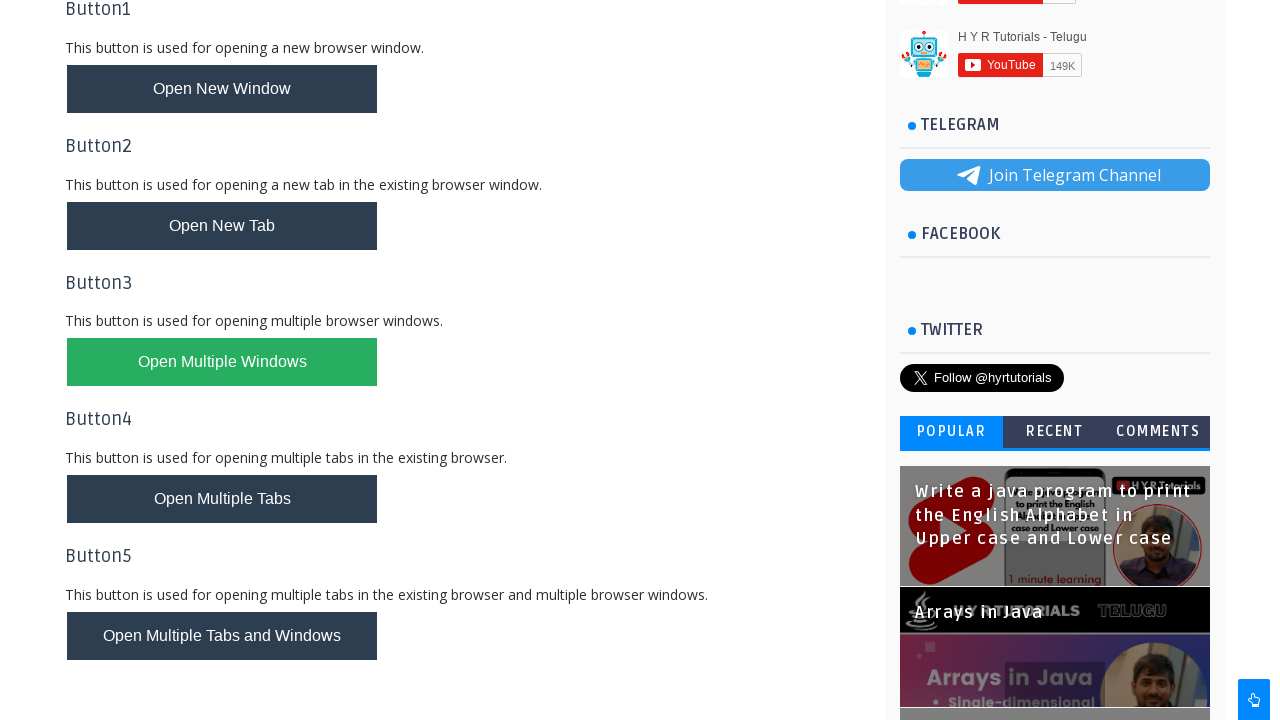

Filled lastName field with 'Panchwagh' in second window on #lastName
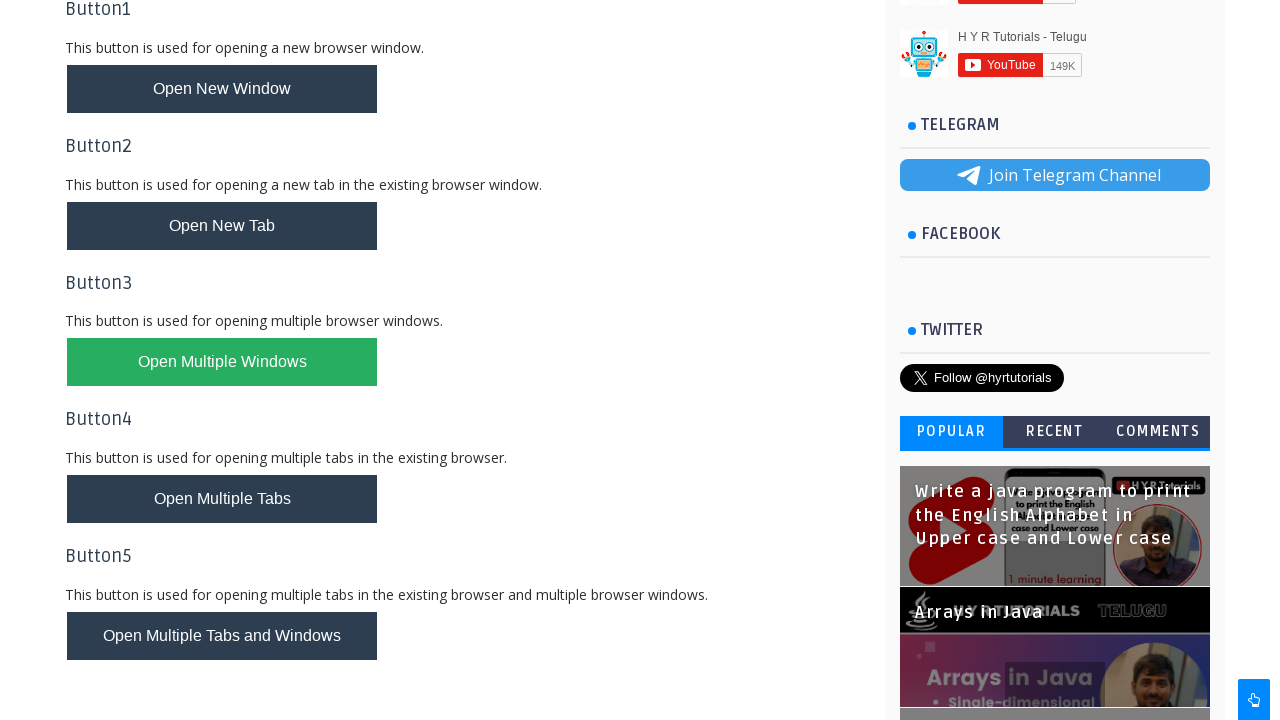

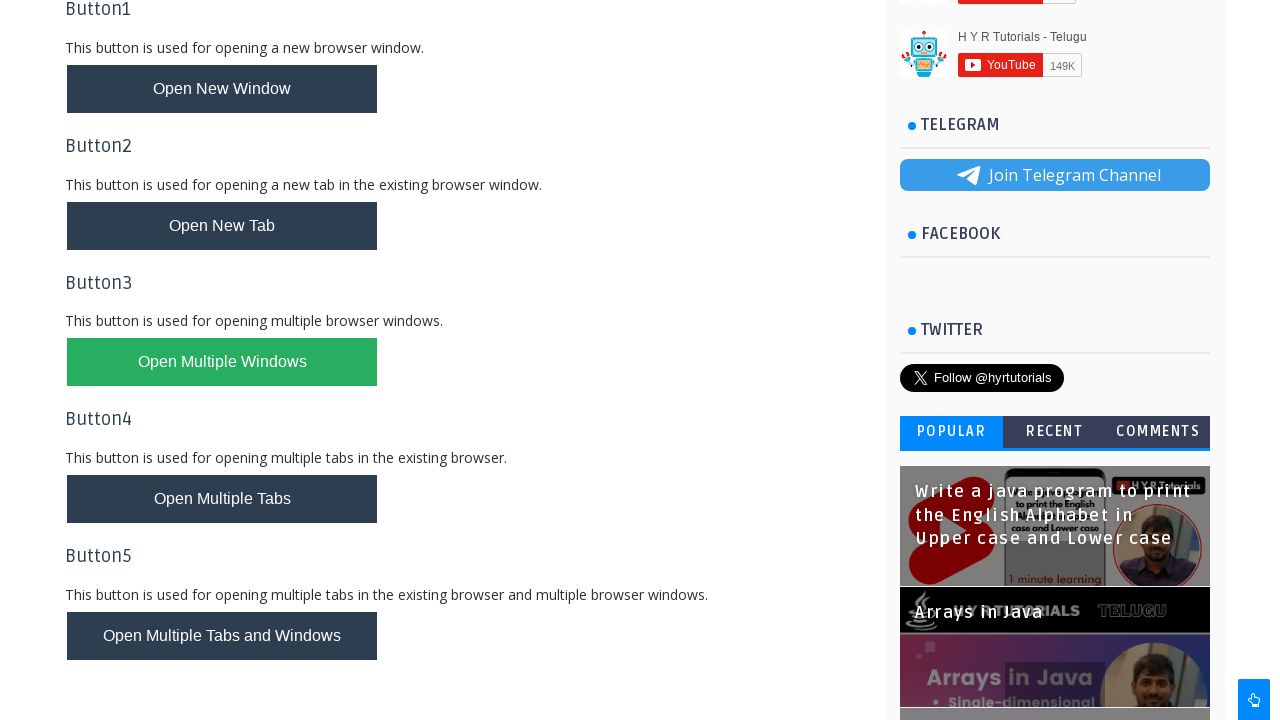